Navigates to the OrangeHRM demo site and verifies that the page title contains "Orange"

Starting URL: https://opensource-demo.orangehrmlive.com/

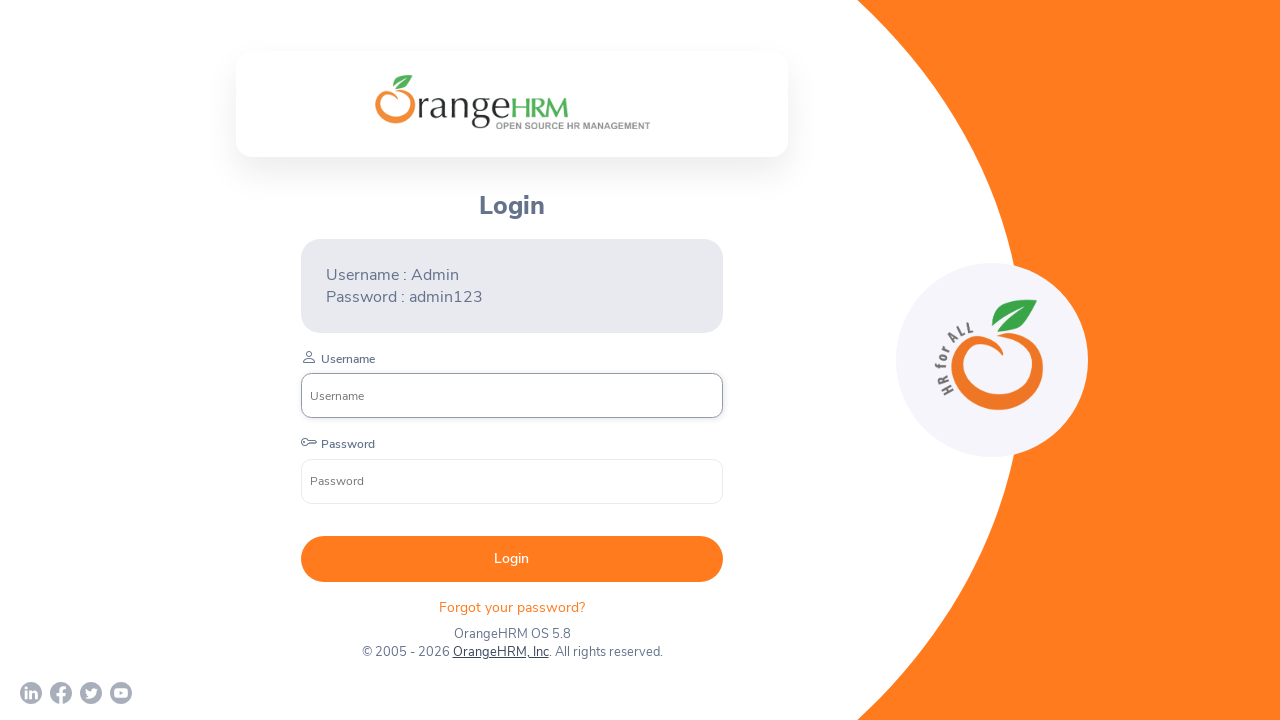

Navigated to OrangeHRM demo site
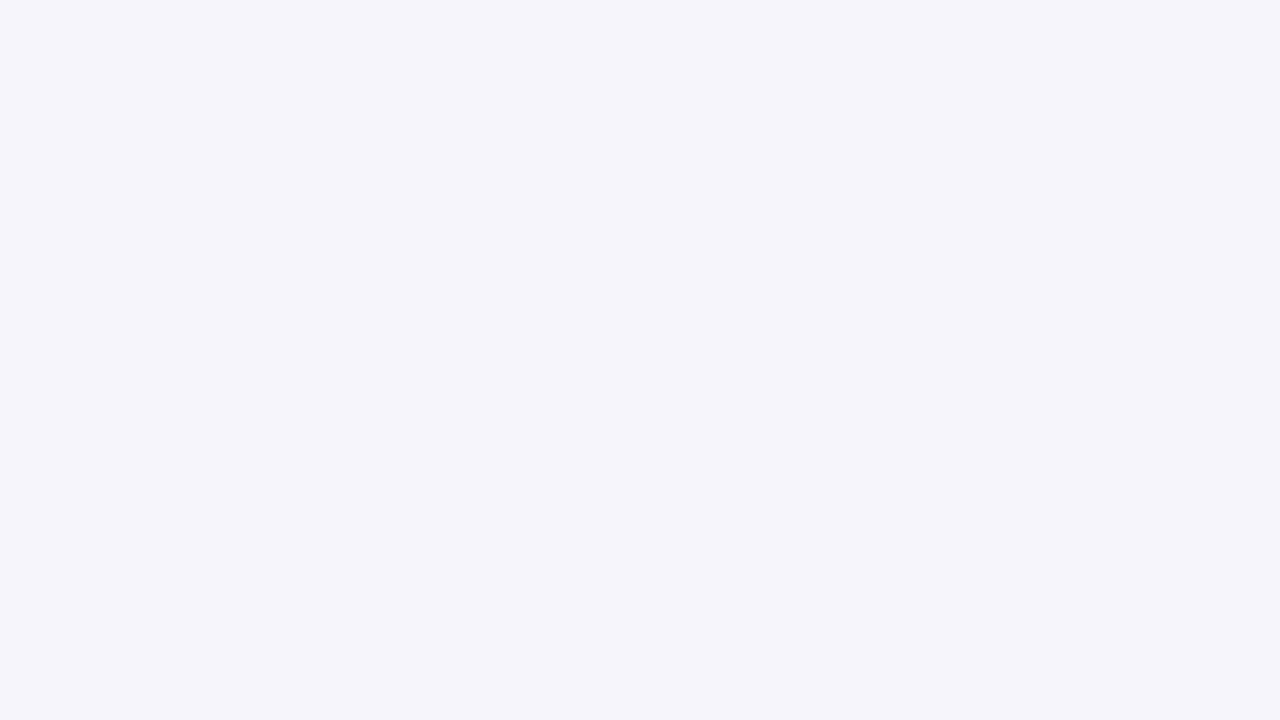

Page loaded (domcontentloaded state reached)
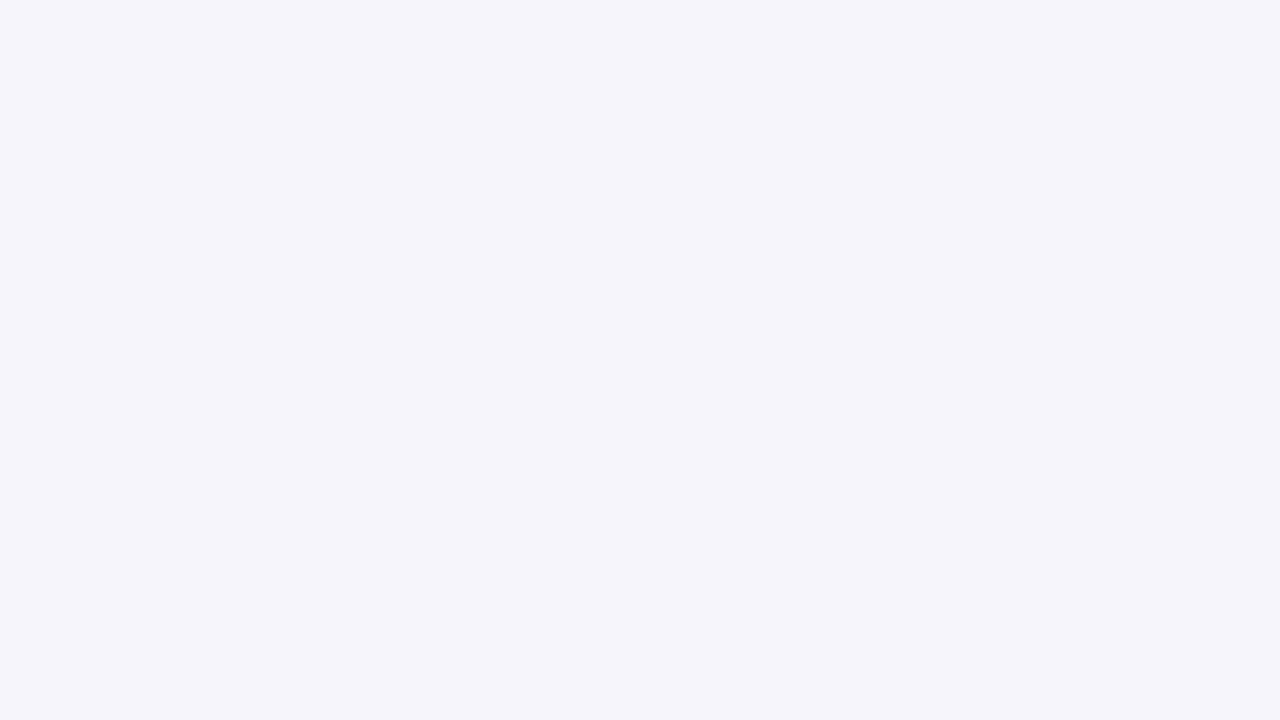

Verified page title contains 'Orange'
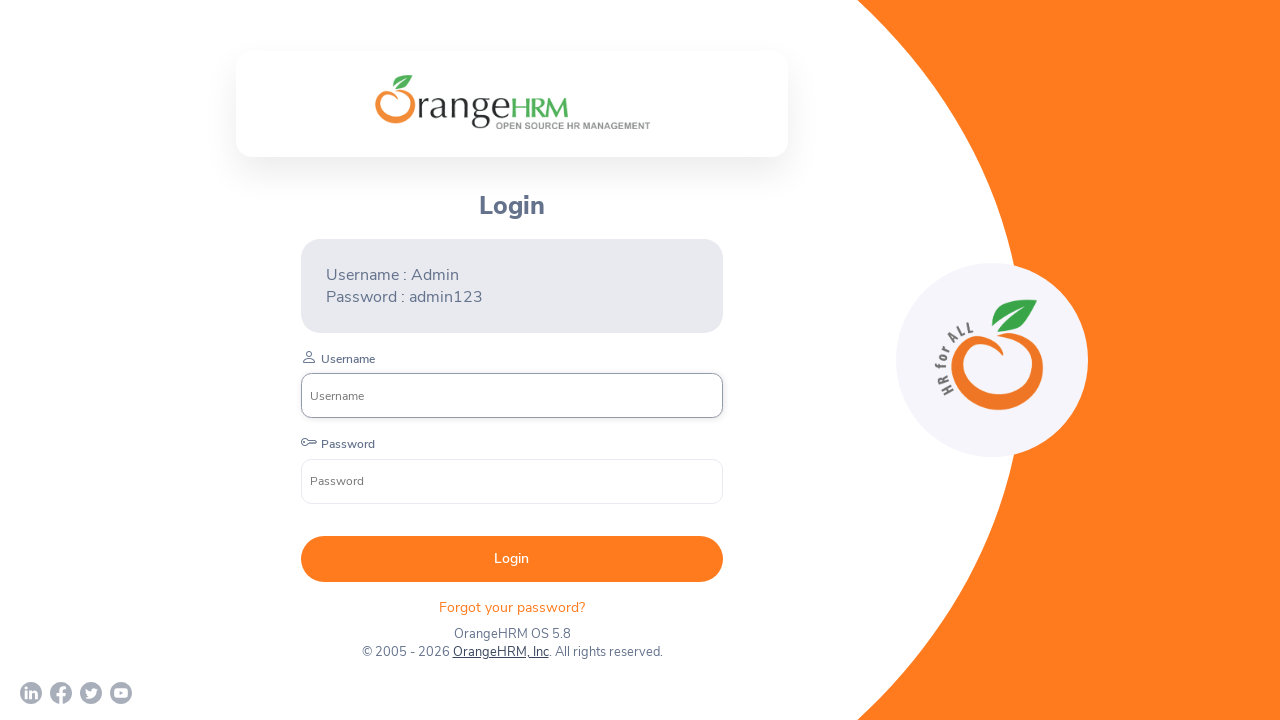

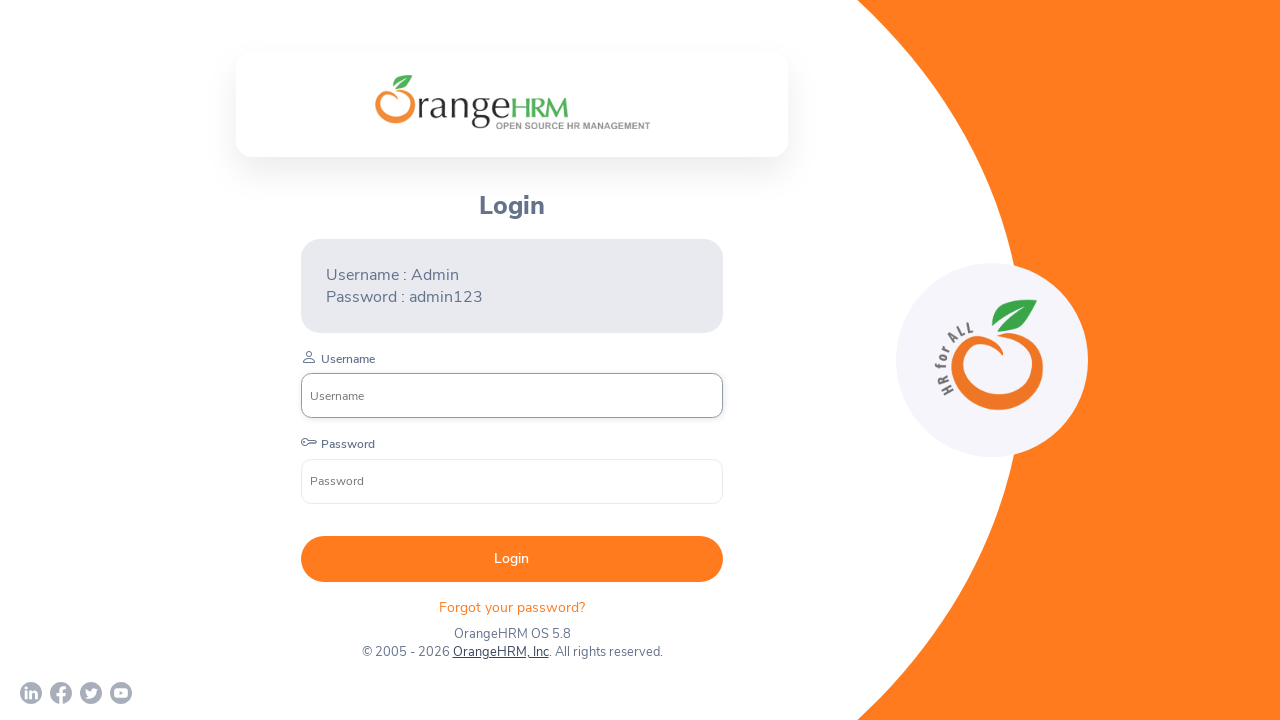